Tests mouse input events on a training page by performing left click, double click, and right click actions, then verifying the active side changes after each action.

Starting URL: https://v1.training-support.net/selenium/input-events

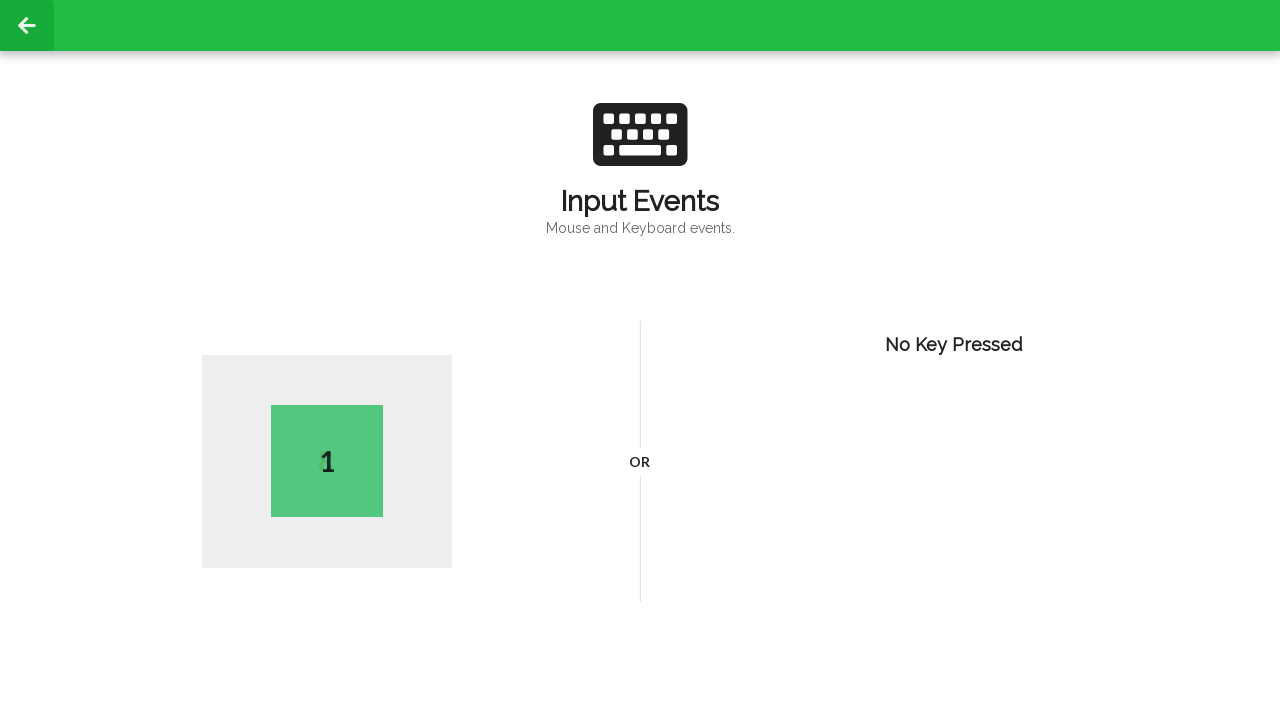

Performed left click on page body at (640, 360) on body
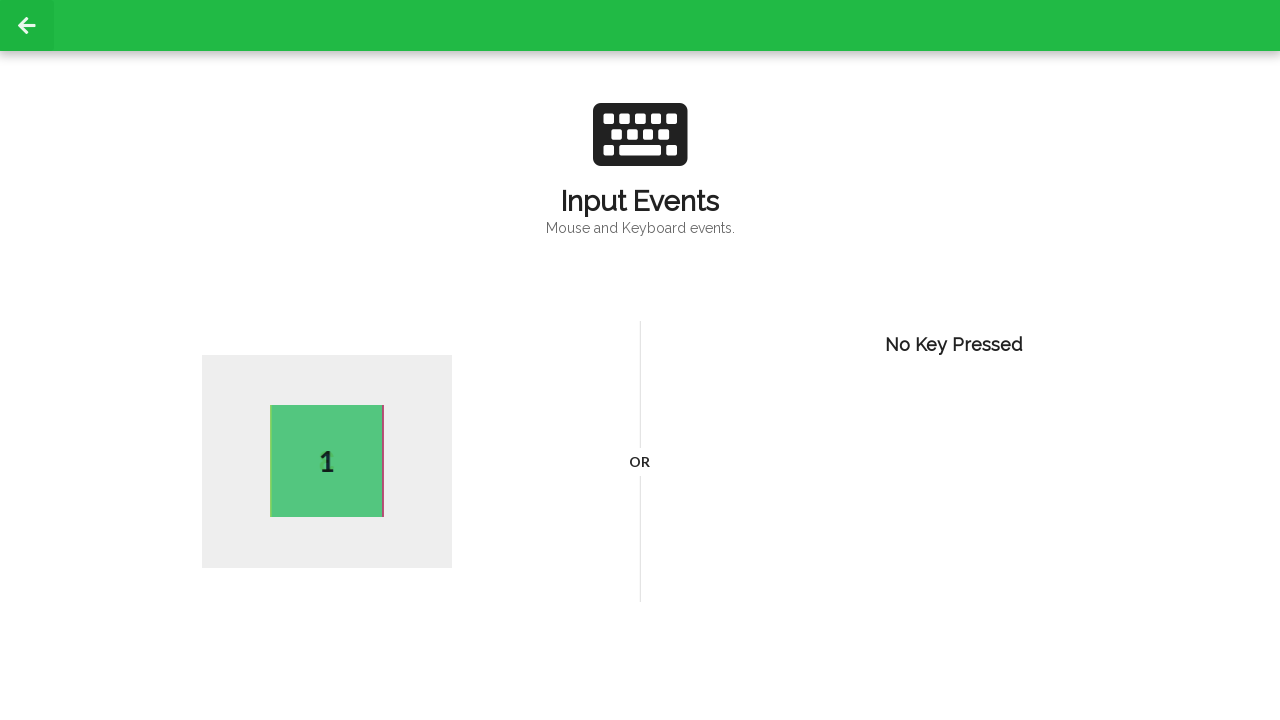

Active side element loaded after left click
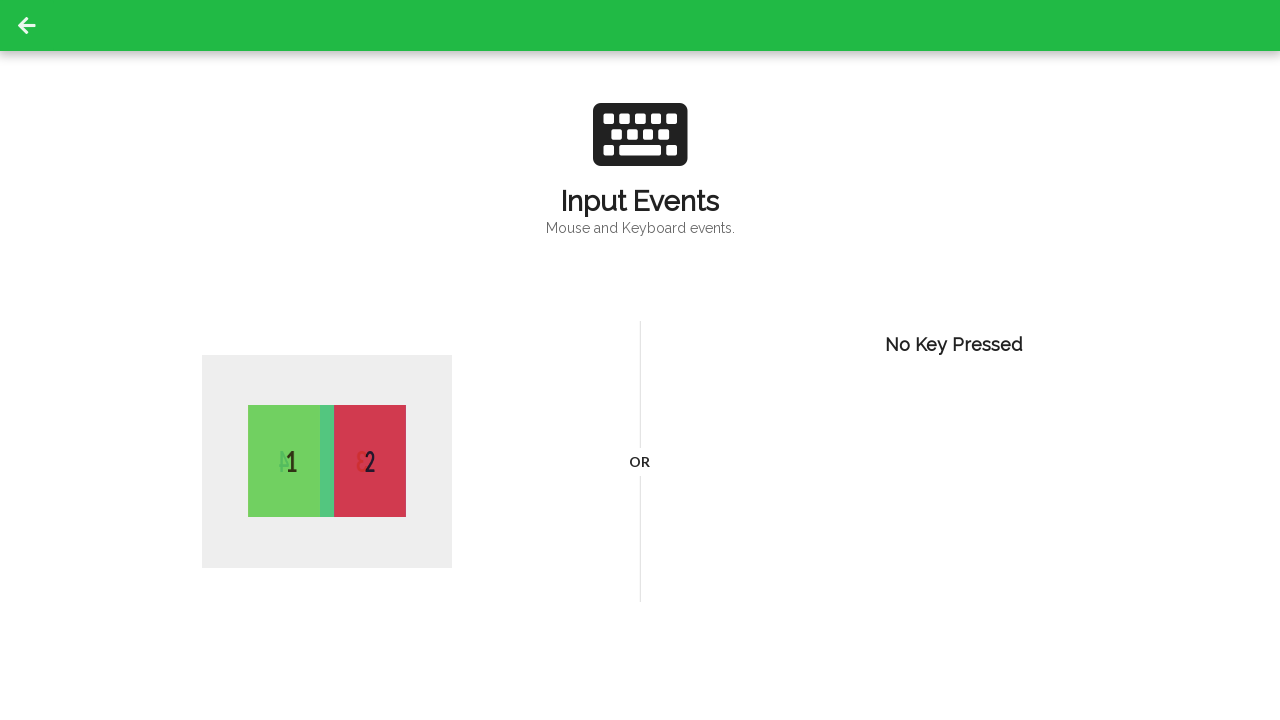

Performed double click on page body at (640, 360) on body
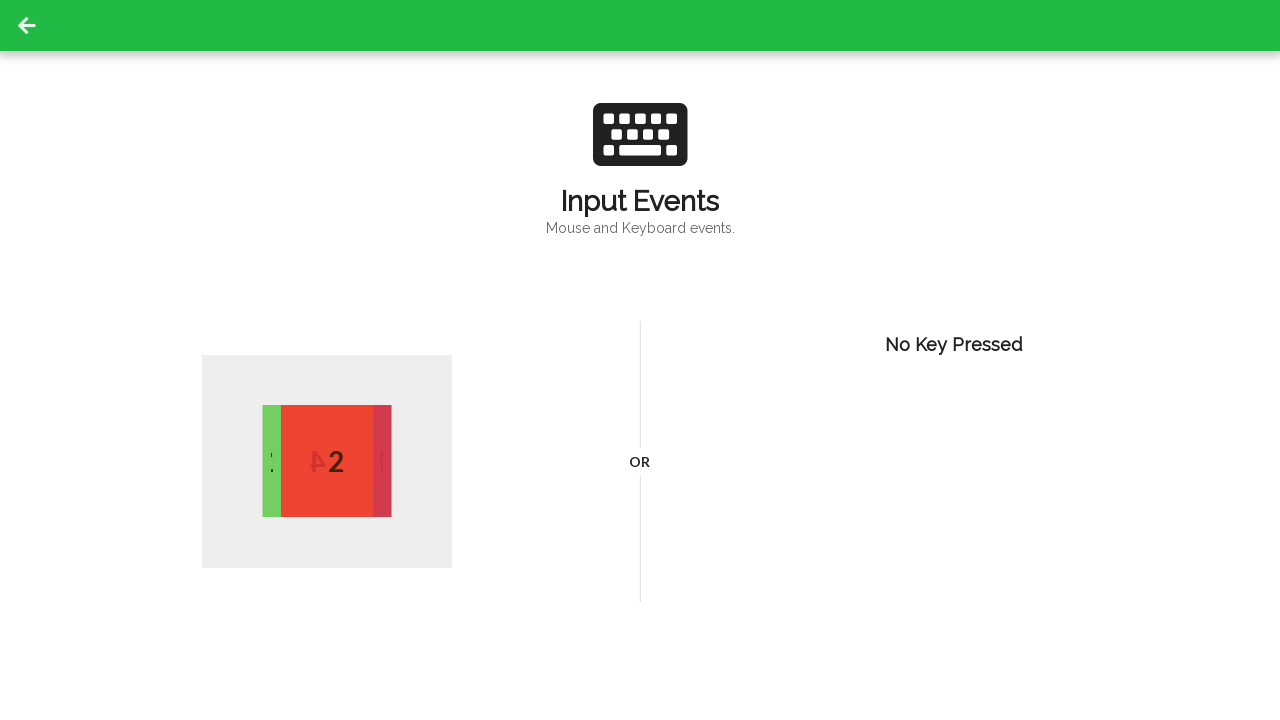

Active side element updated after double click
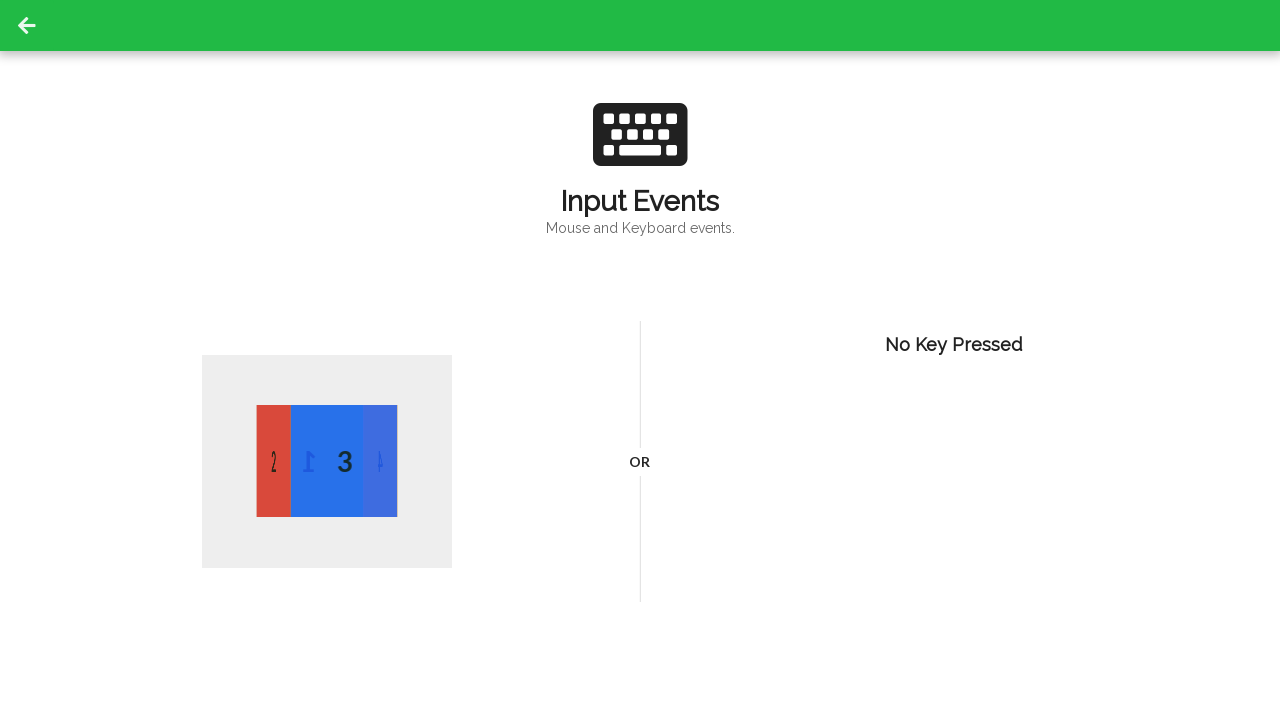

Performed right click (context click) on page body at (640, 360) on body
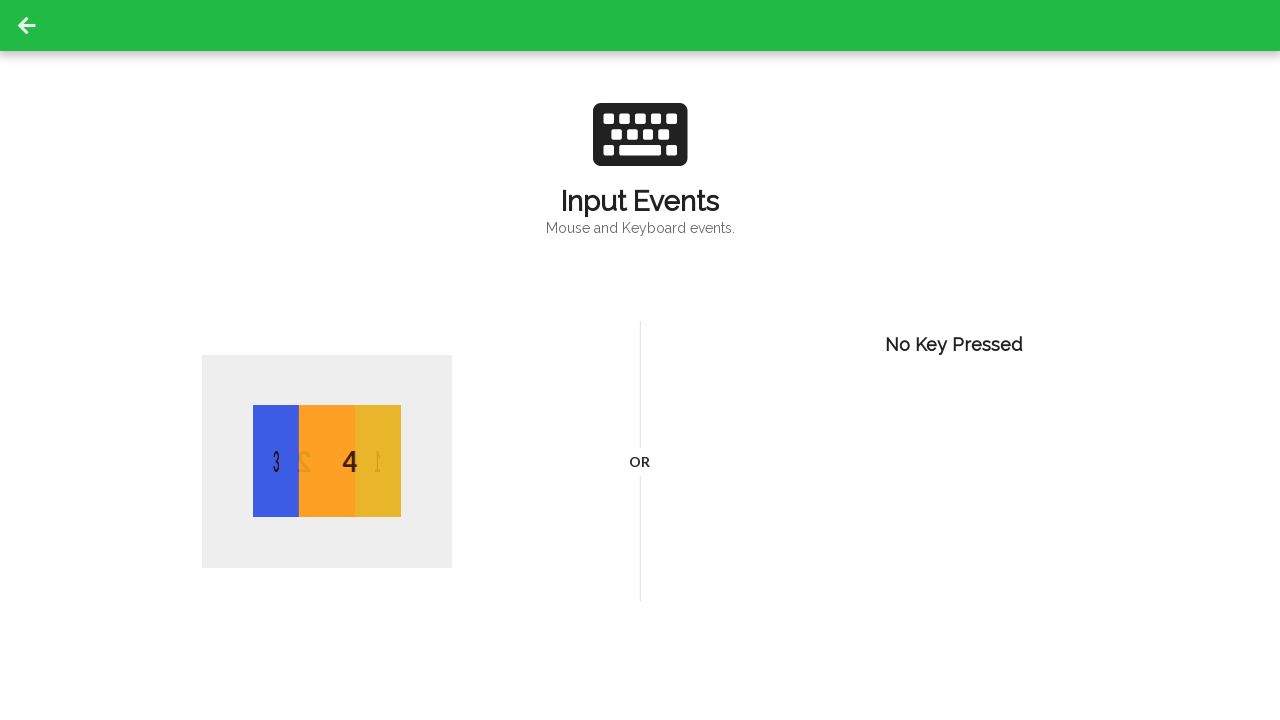

Active side element updated after right click
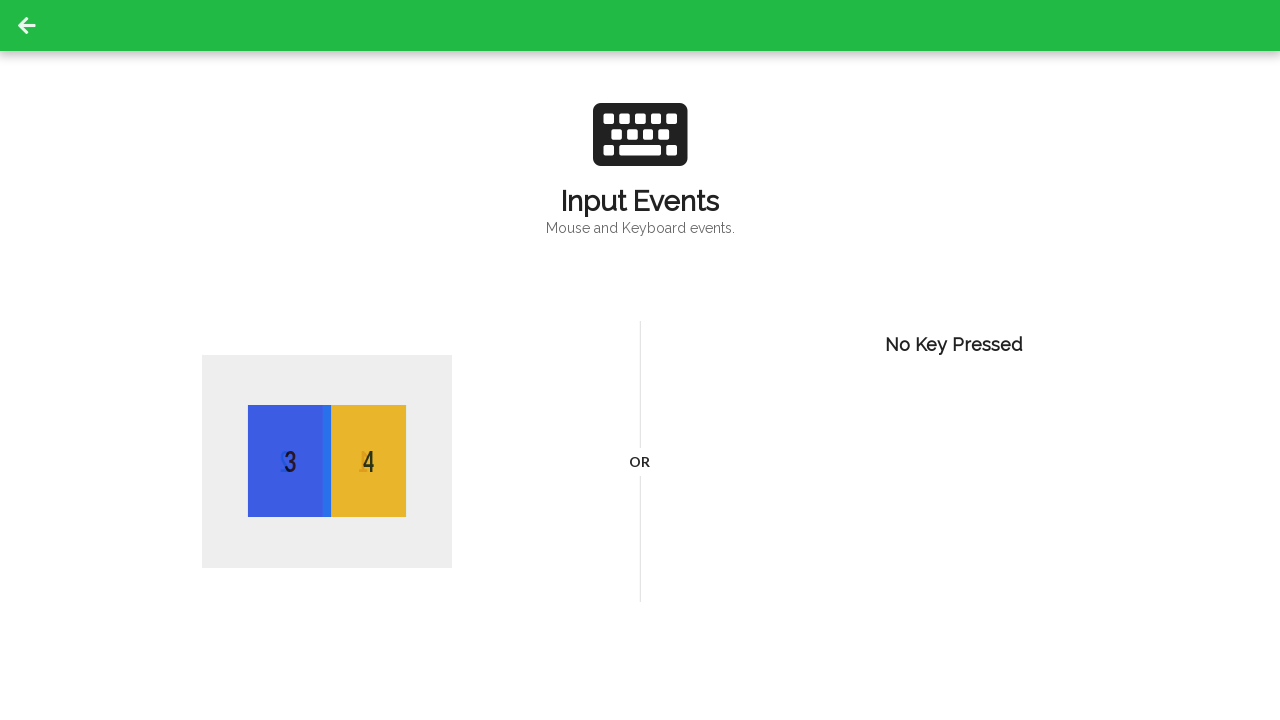

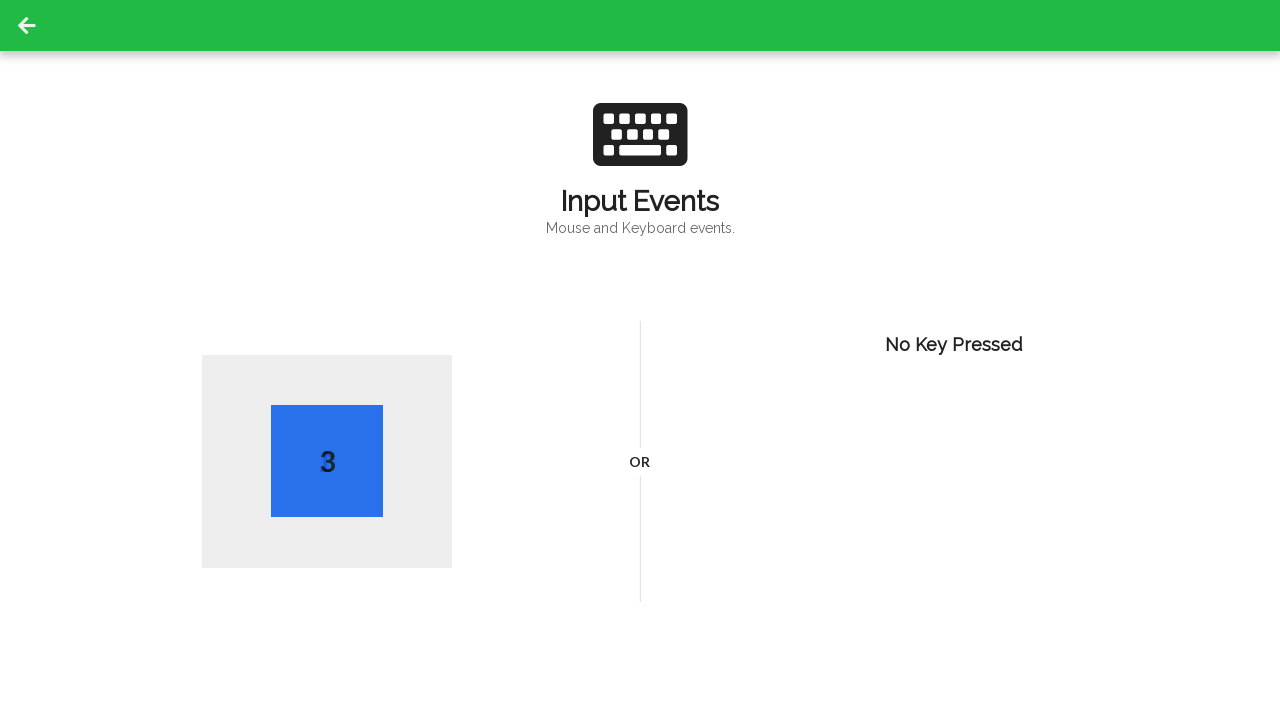